Navigates to SauceLabs demo request page and verifies that various page elements (header, paragraphs, and buttons) are present and accessible

Starting URL: https://saucelabs.com/request-demo

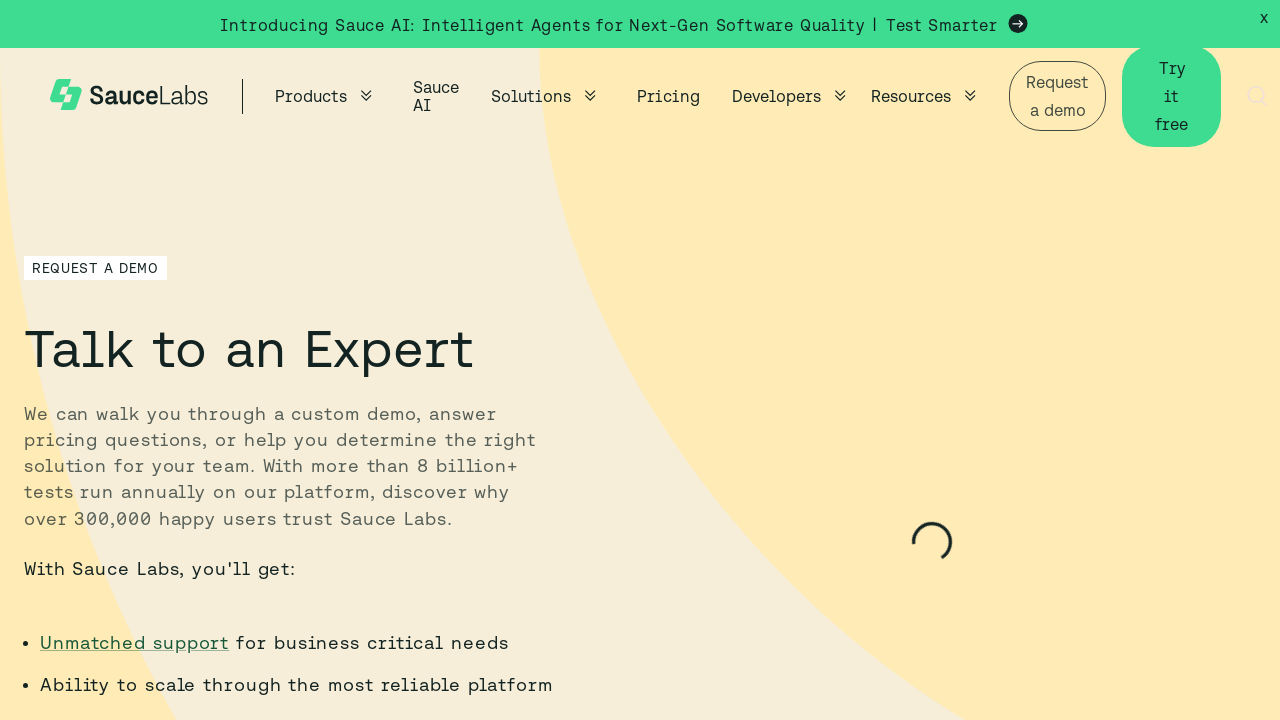

H1 header element loaded on SauceLabs demo request page
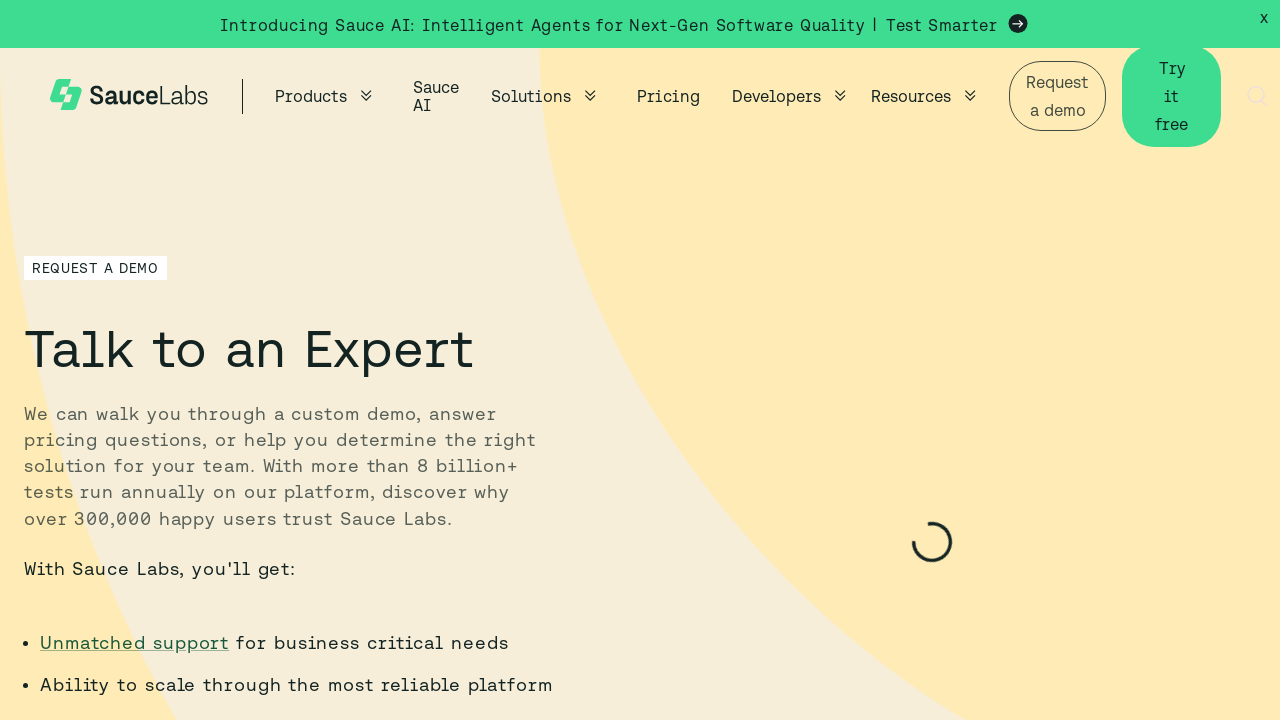

Paragraph elements verified on the page
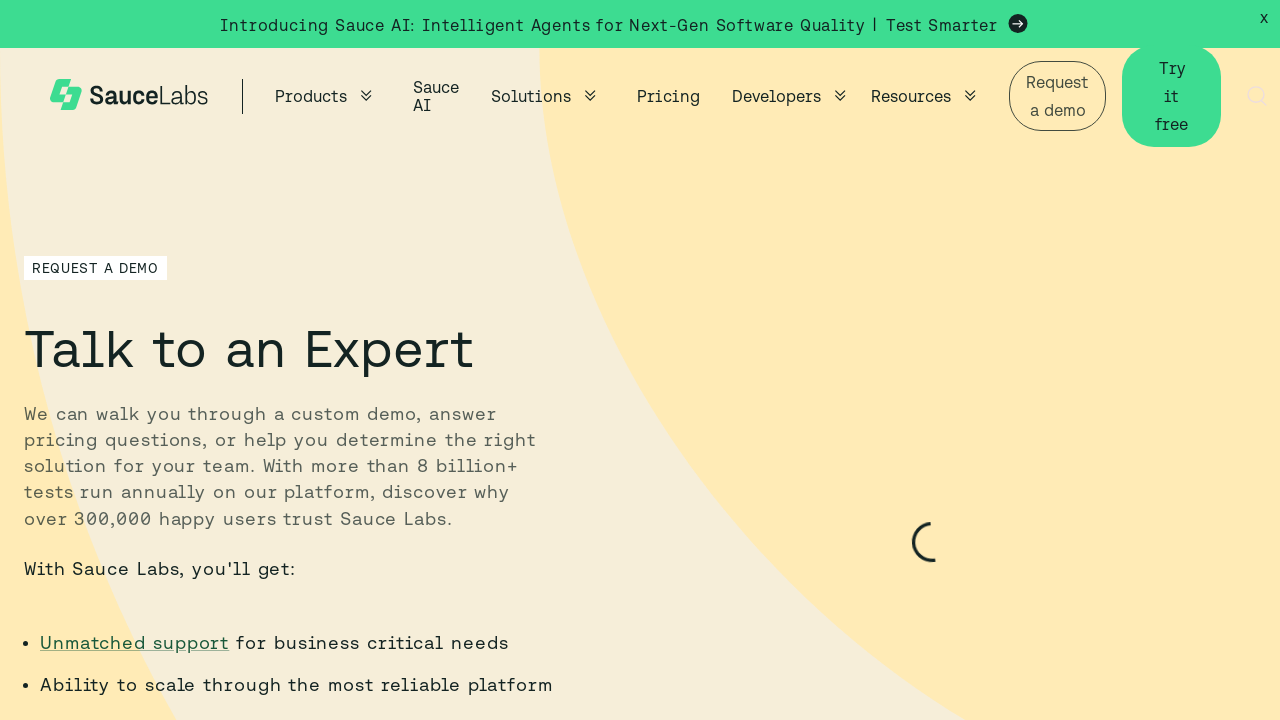

Button elements verified on the page
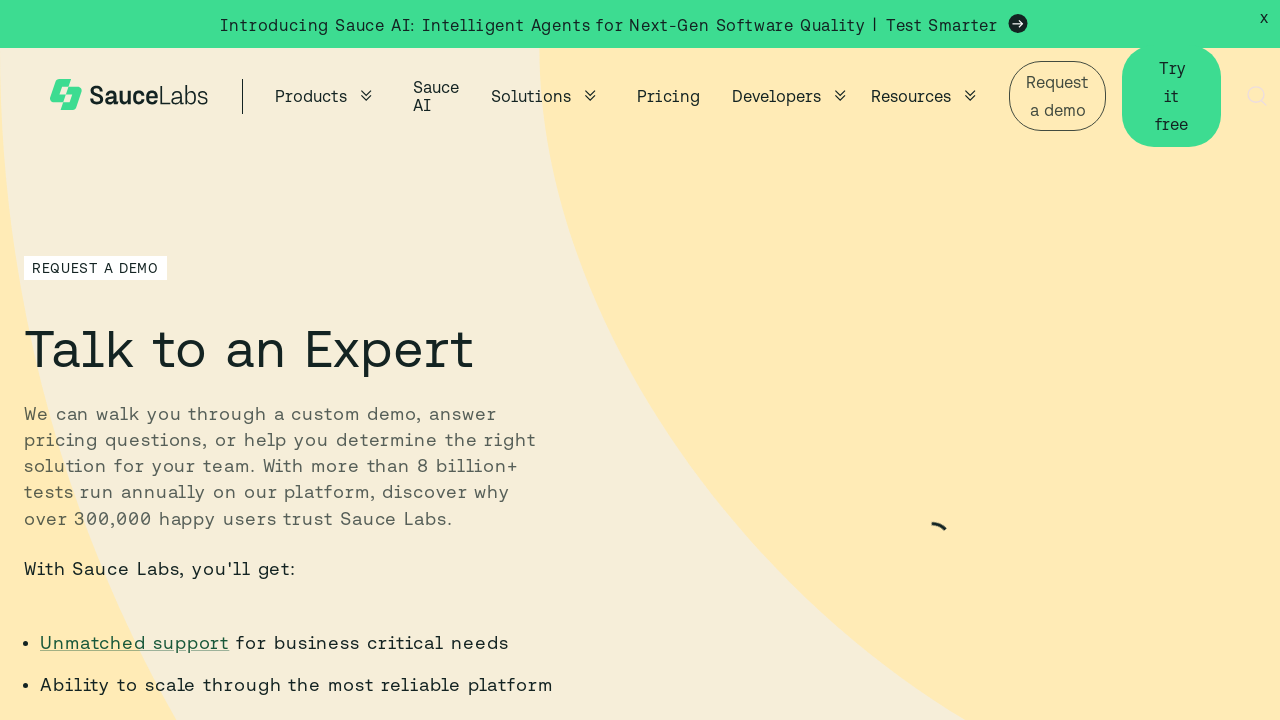

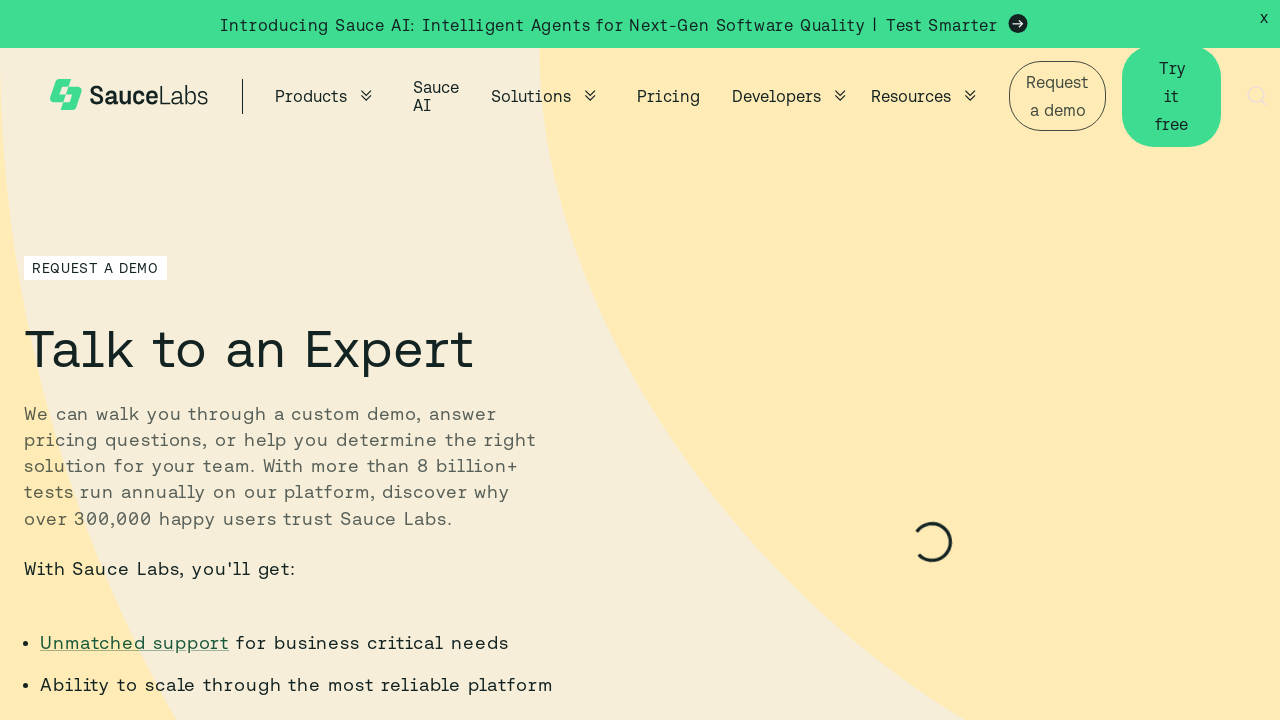